Tests dynamic XPath functionality by navigating to a contact form and clicking the radio button with value "Morning" from a list of radio buttons

Starting URL: https://www.mycontactform.com/samples/businesscontact.php

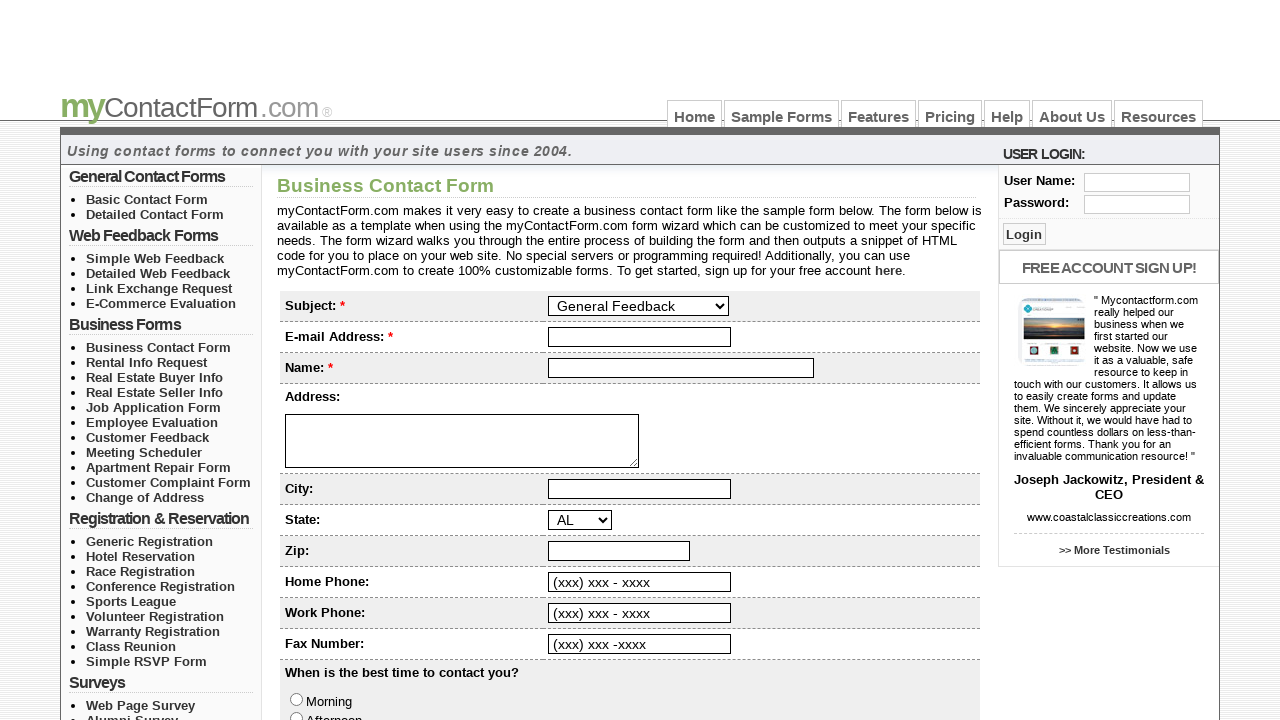

Navigated to contact form URL
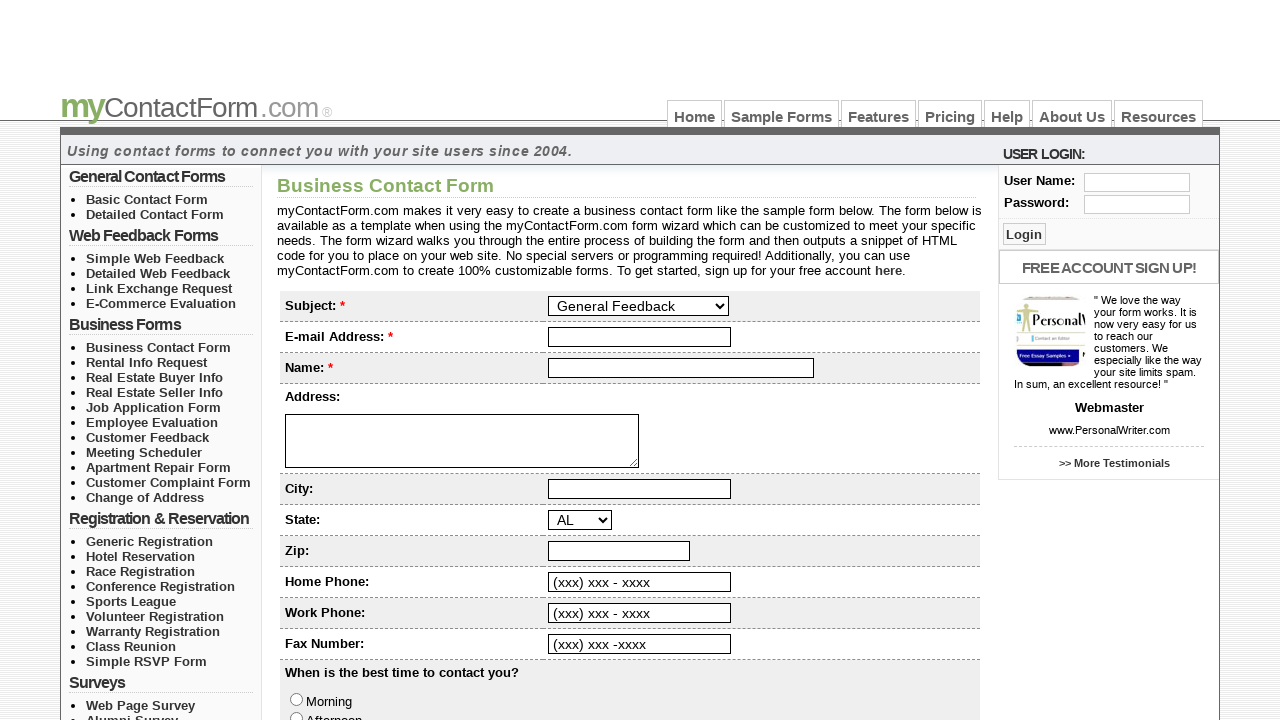

Located all radio buttons on the form
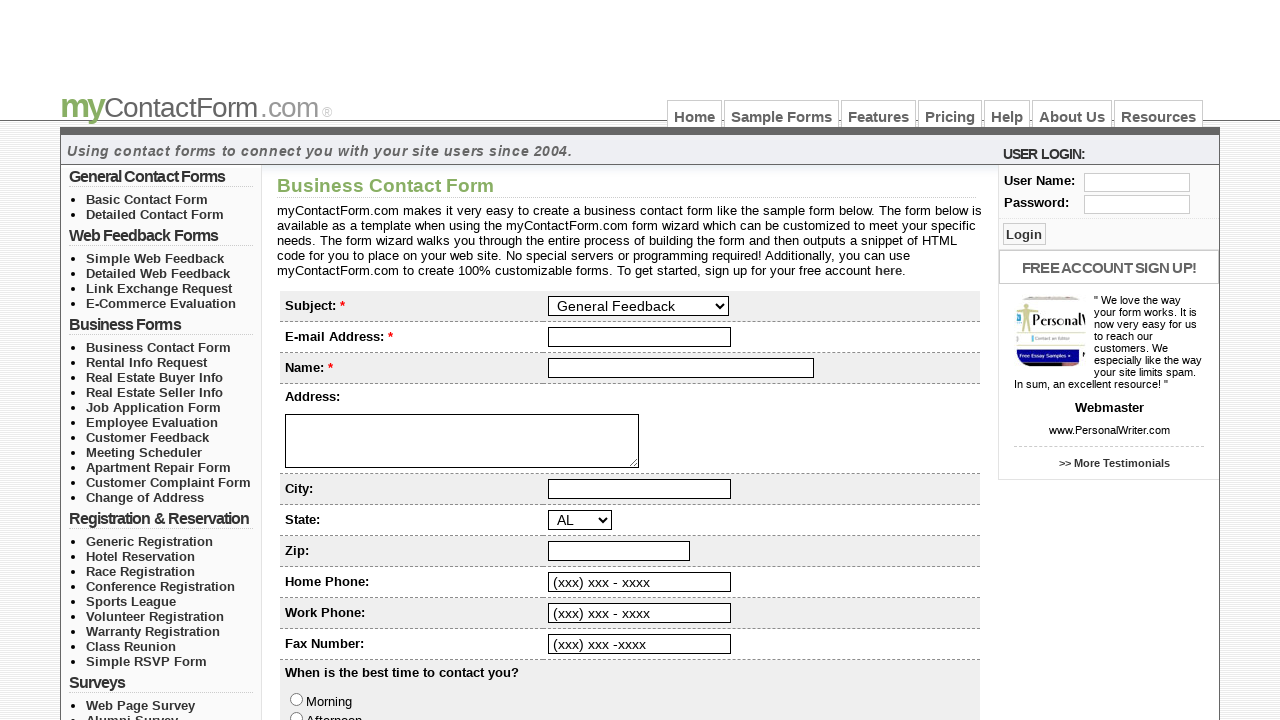

Retrieved radio button value attribute
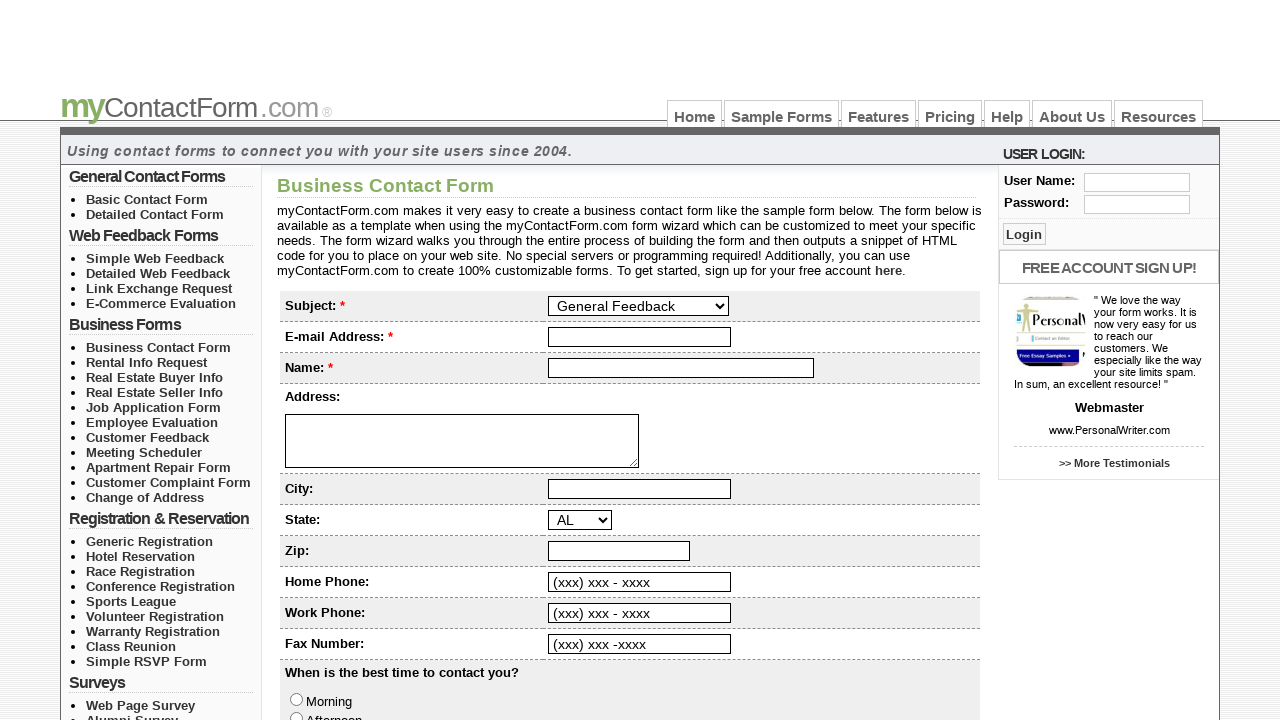

Clicked radio button with value 'Morning' at (296, 699) on input[type='radio'] >> nth=0
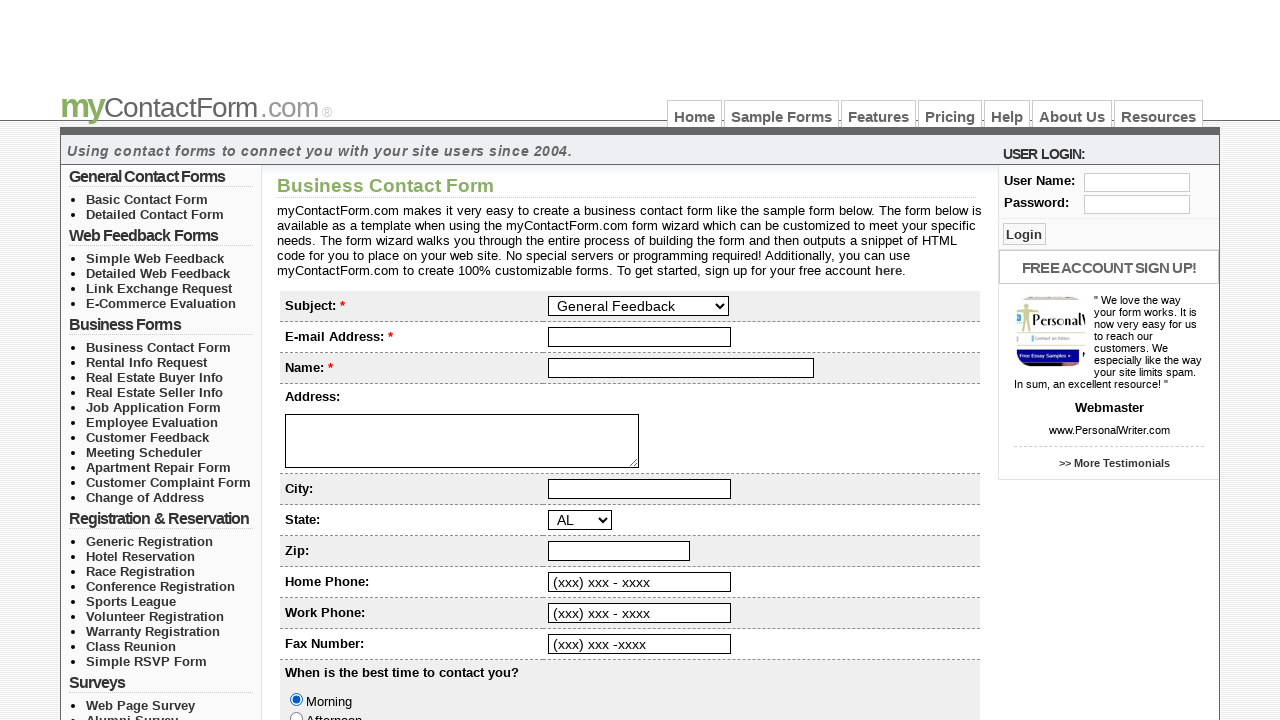

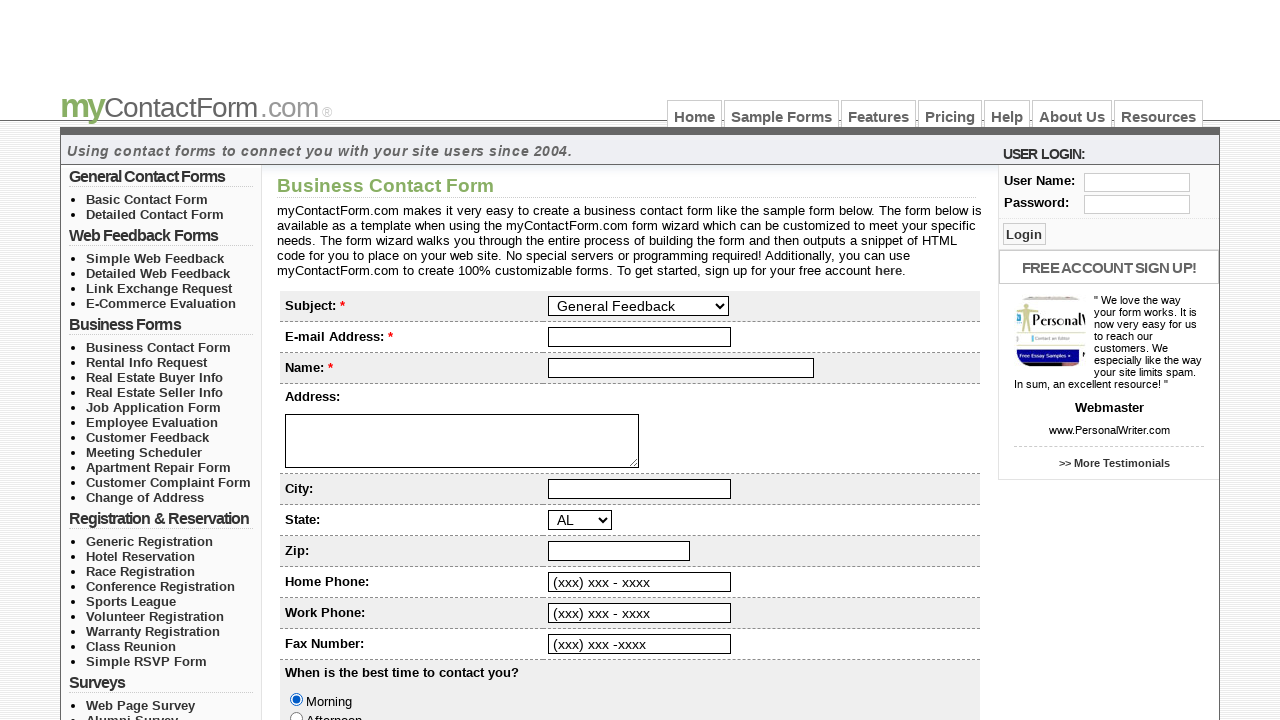